Tests dialog boxes by clicking the alert button and handling the JavaScript alert popup.

Starting URL: https://bonigarcia.dev/selenium-webdriver-java/dialog-boxes.html

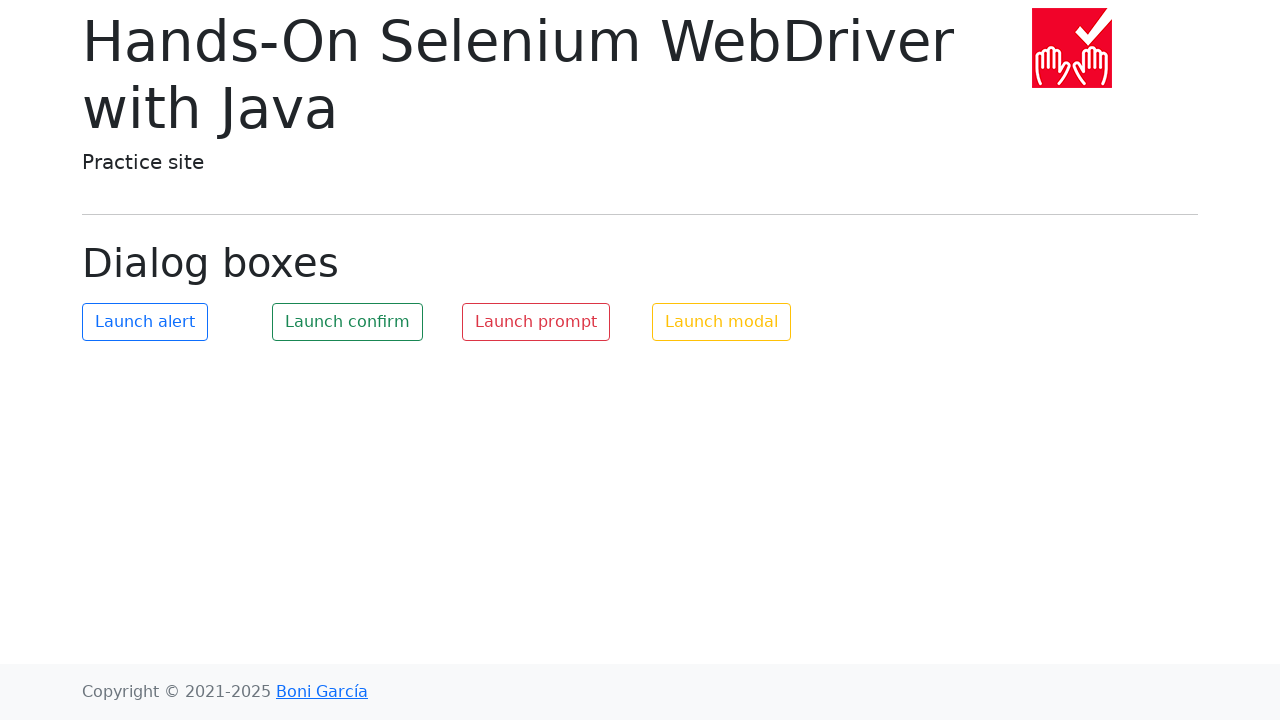

Set up dialog handler to accept alerts
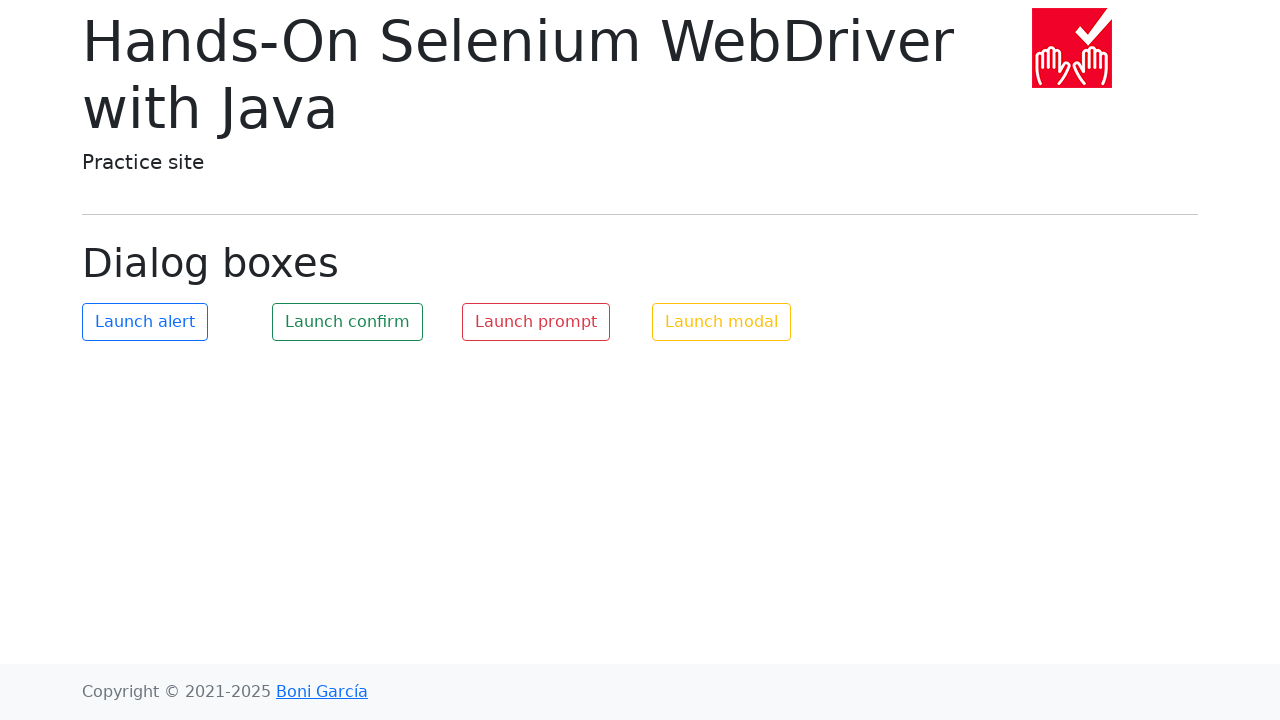

Clicked the alert button at (145, 322) on #my-alert
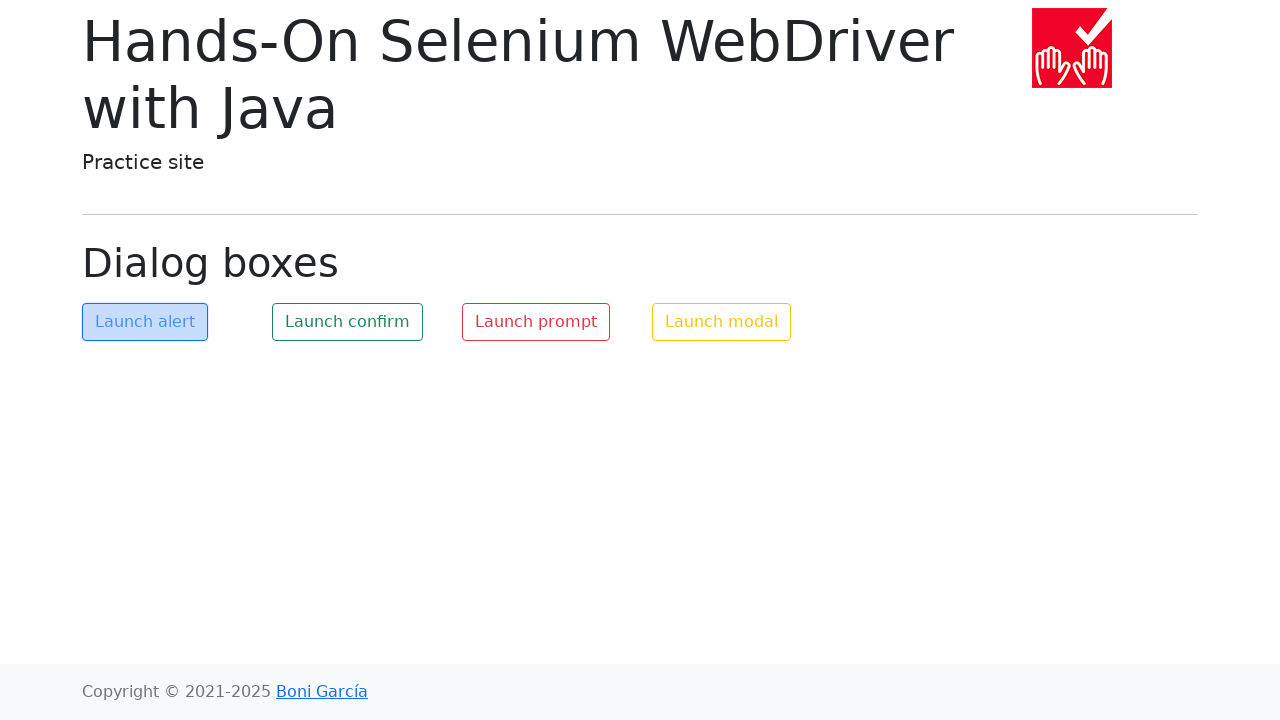

Waited for dialog to be handled
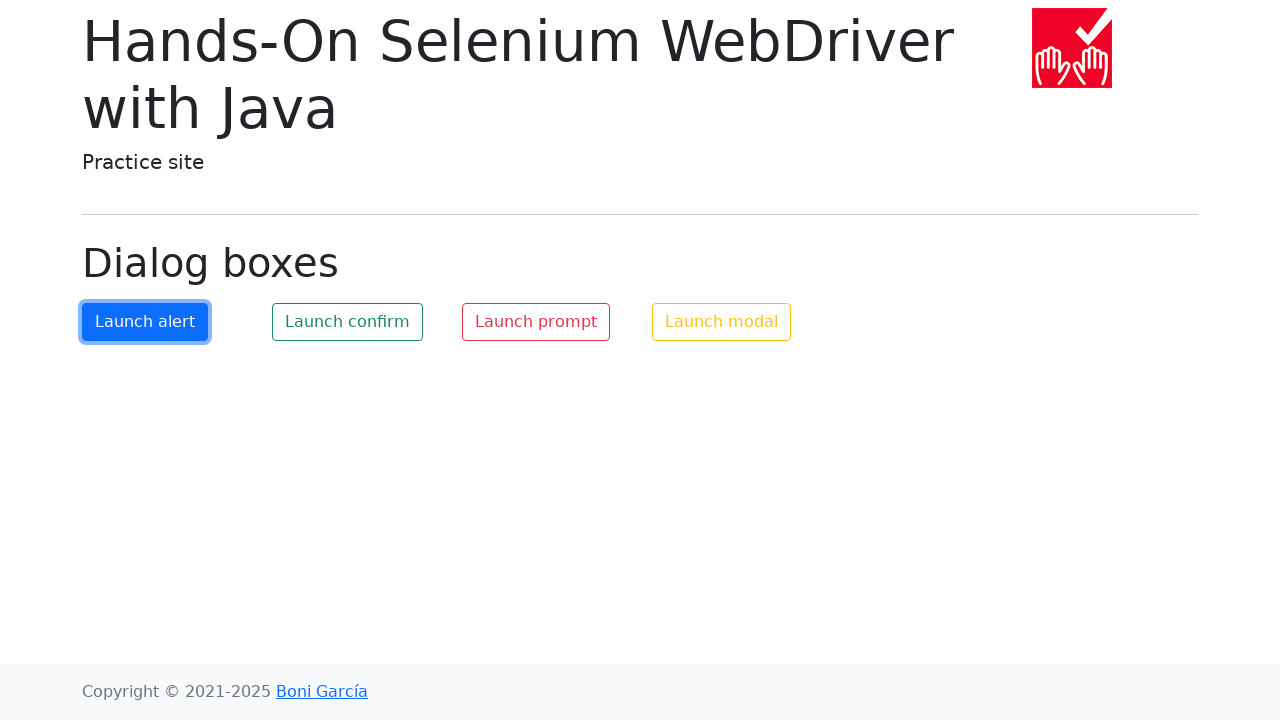

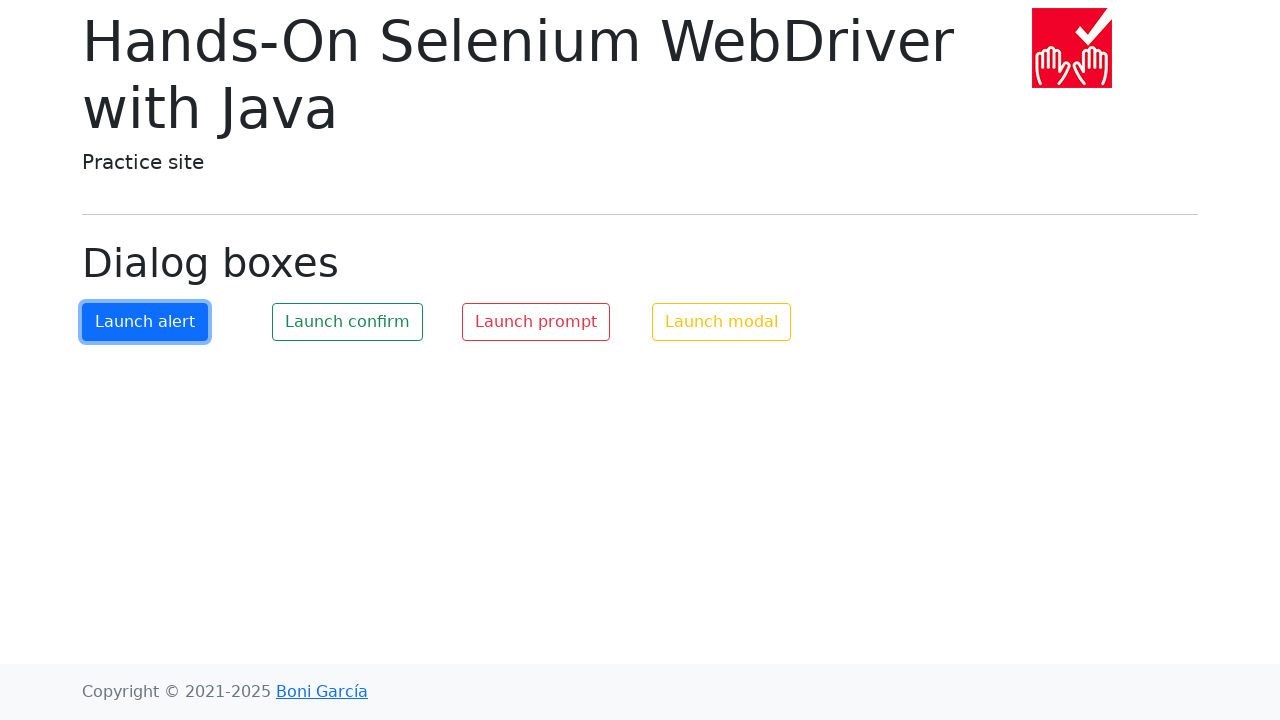